Verifies that the BlazeDemo home page loads correctly by checking the page title equals "BlazeDemo"

Starting URL: https://blazedemo.com

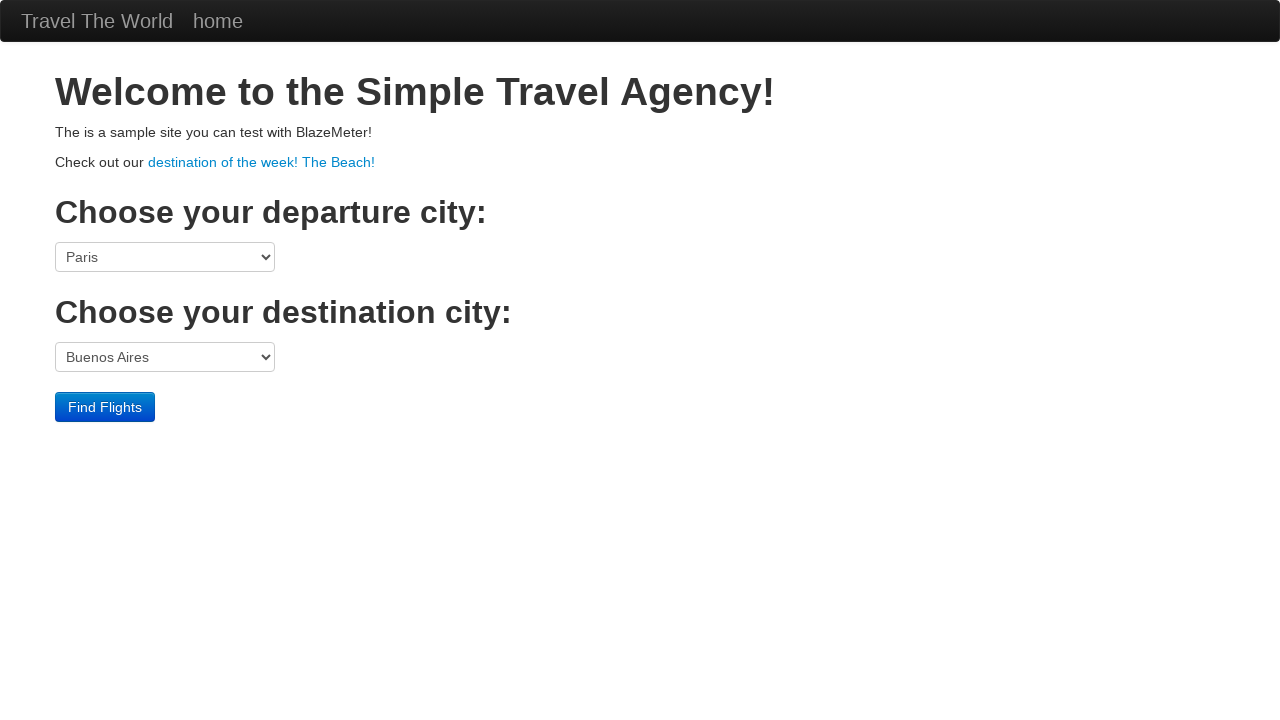

Navigated to BlazeDemo home page at https://blazedemo.com
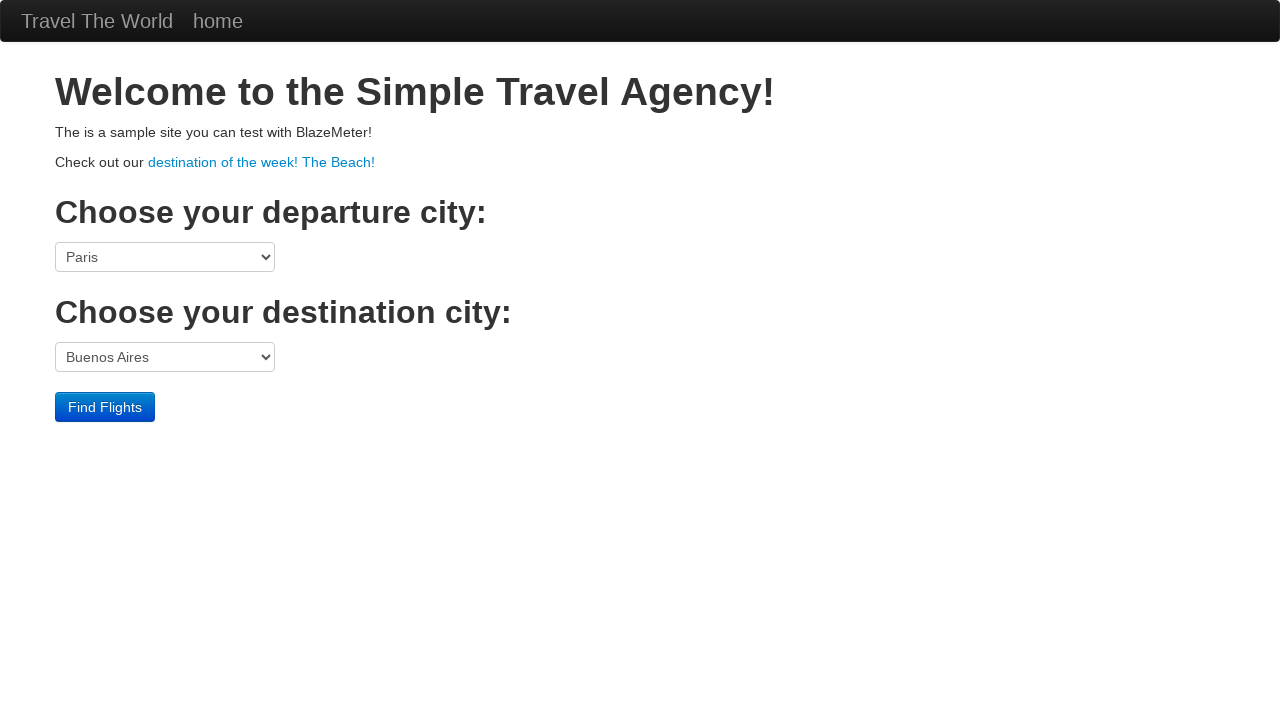

Verified page title equals 'BlazeDemo'
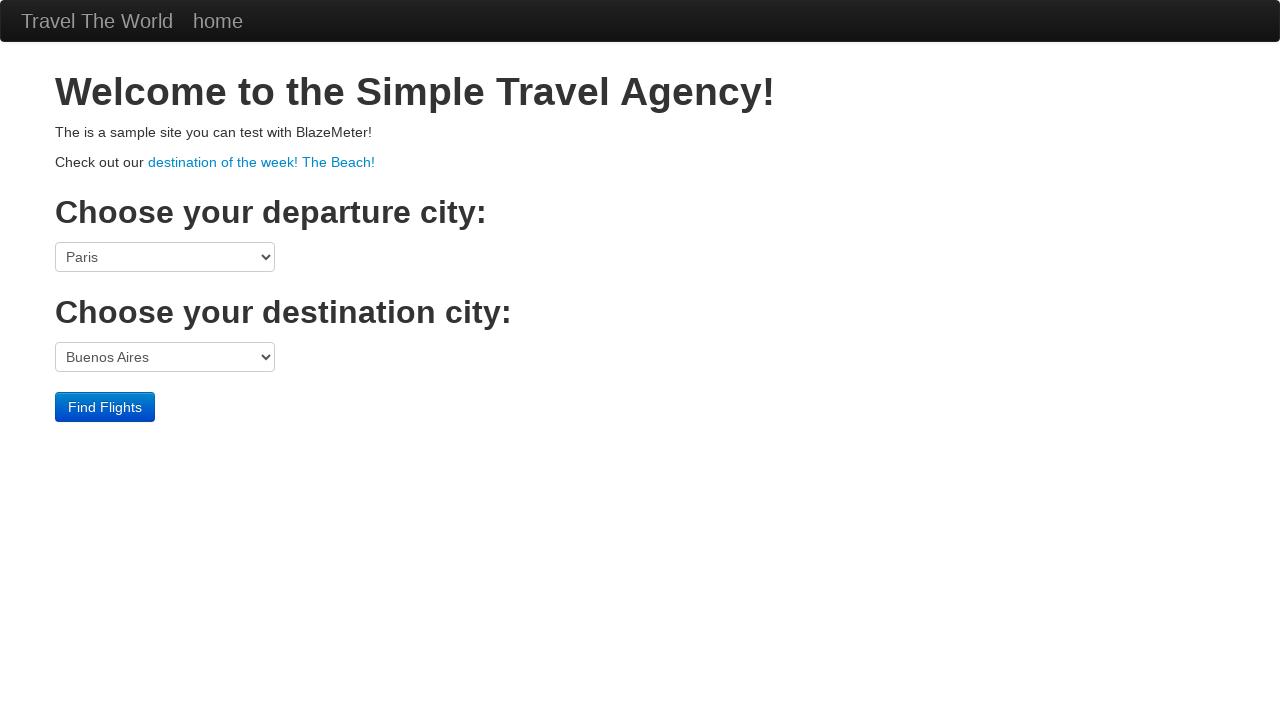

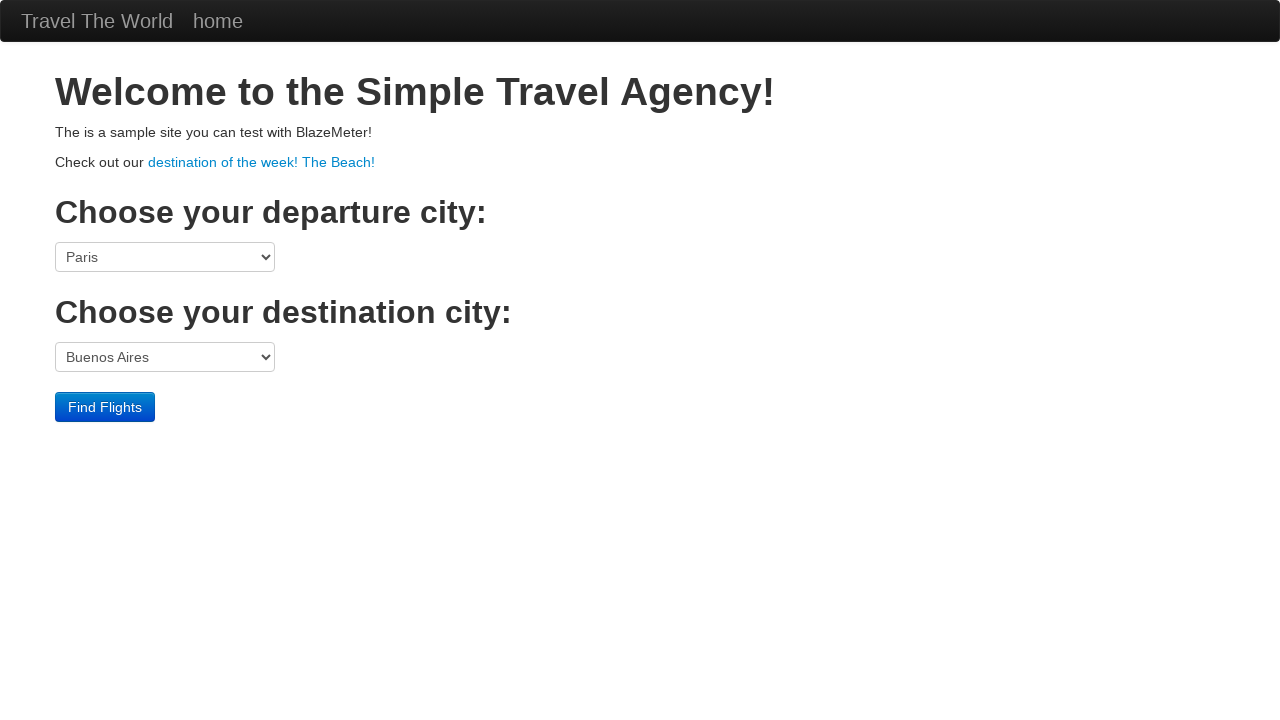